Tests Base64 encoding of a single newline character using JavaScript evaluation and verifies output is 'Cg=='

Starting URL: https://www.001236.xyz/en/base64

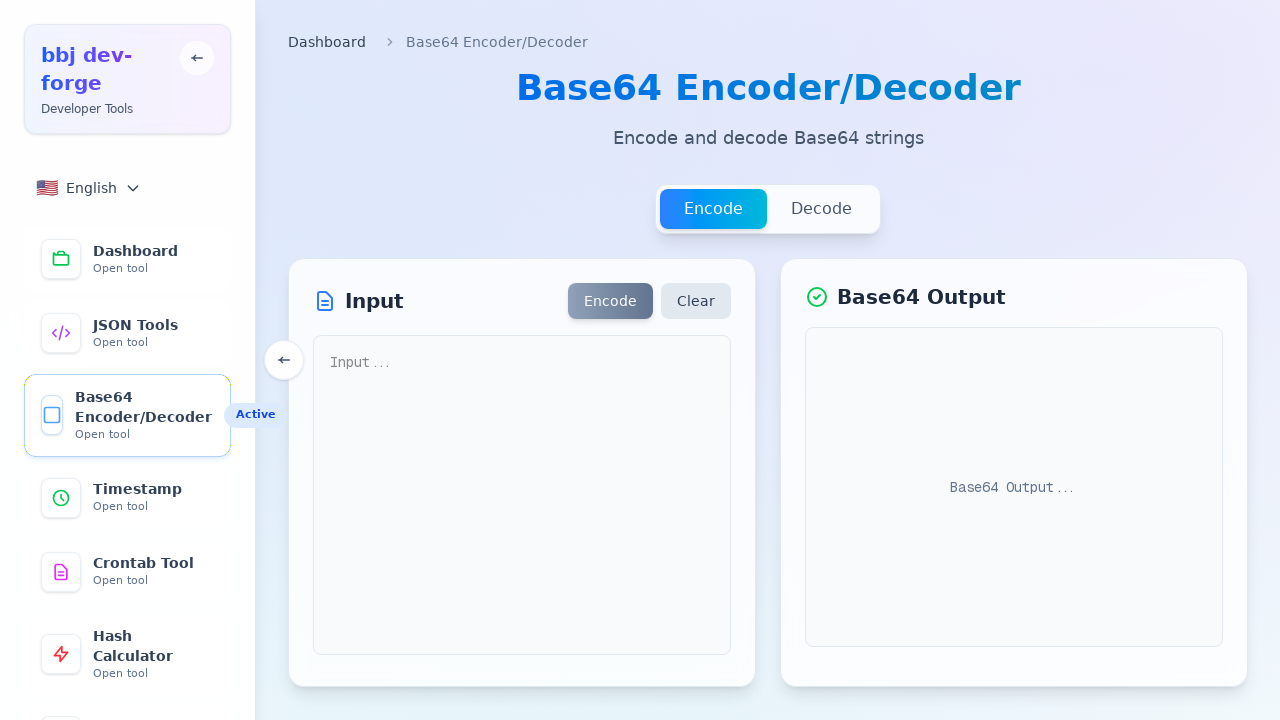

Executed JavaScript to set textarea value to a single newline character
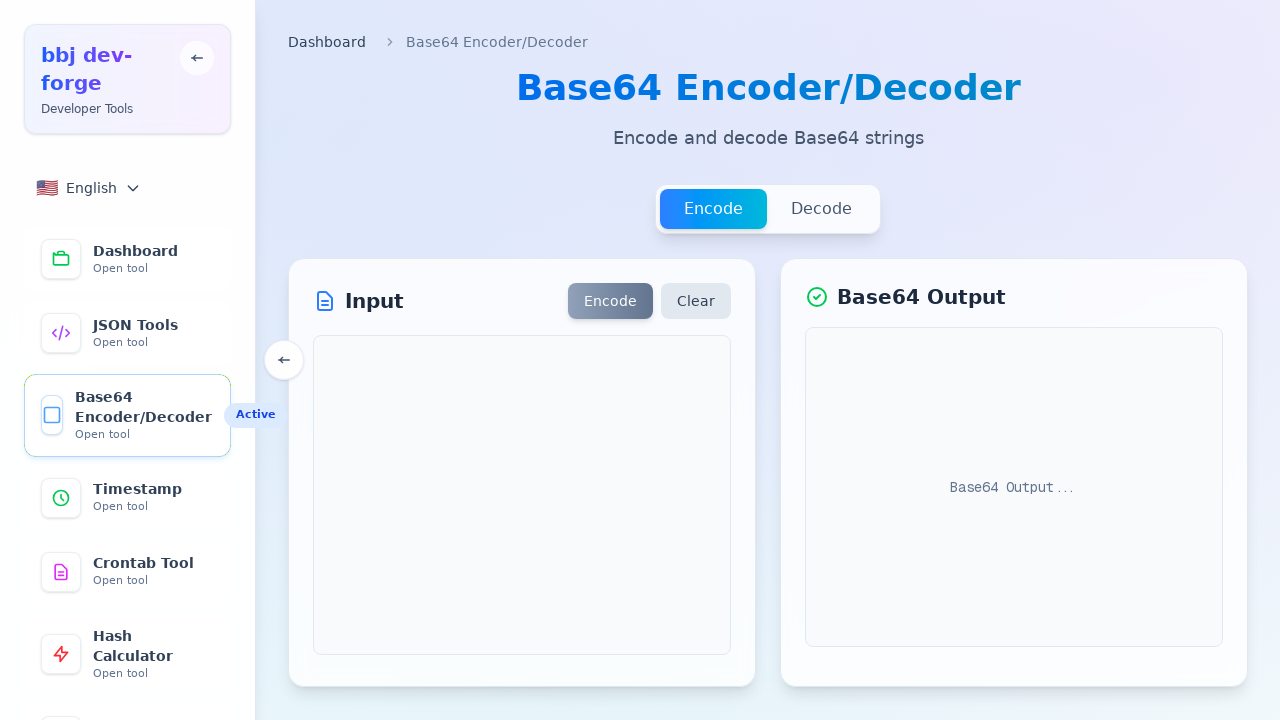

Located the Encode button
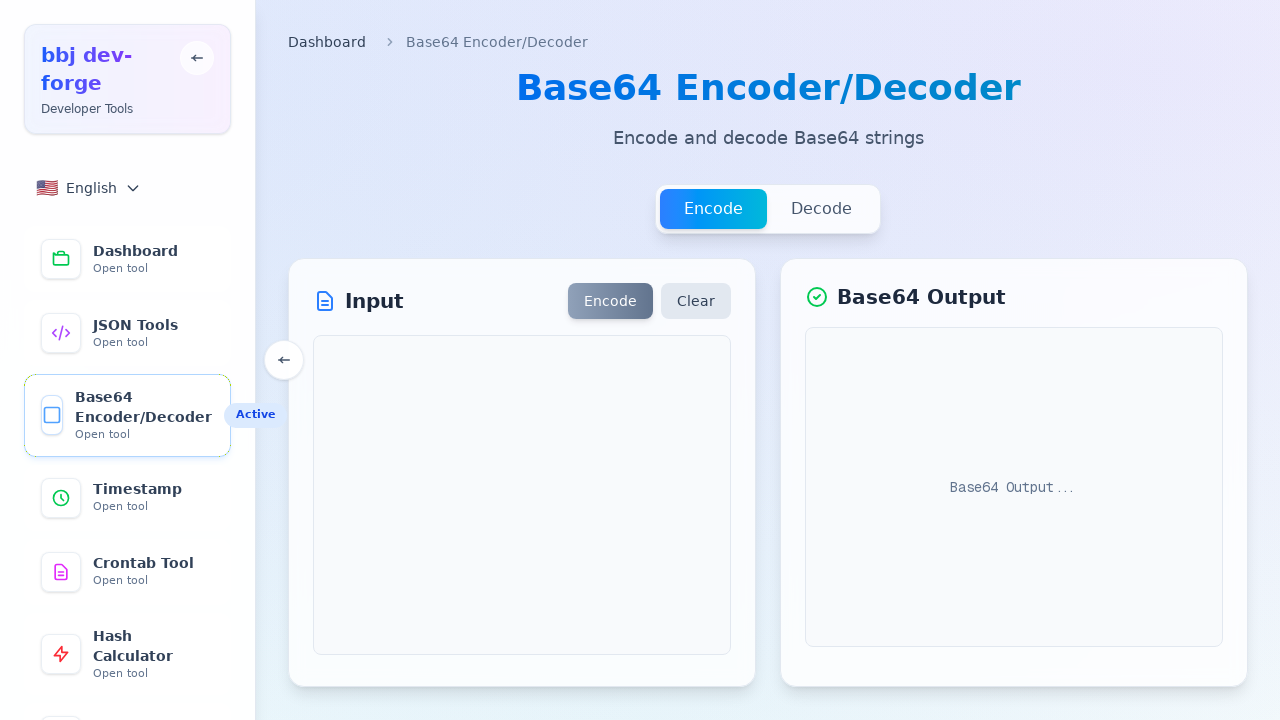

Checked if Encode button is disabled: True
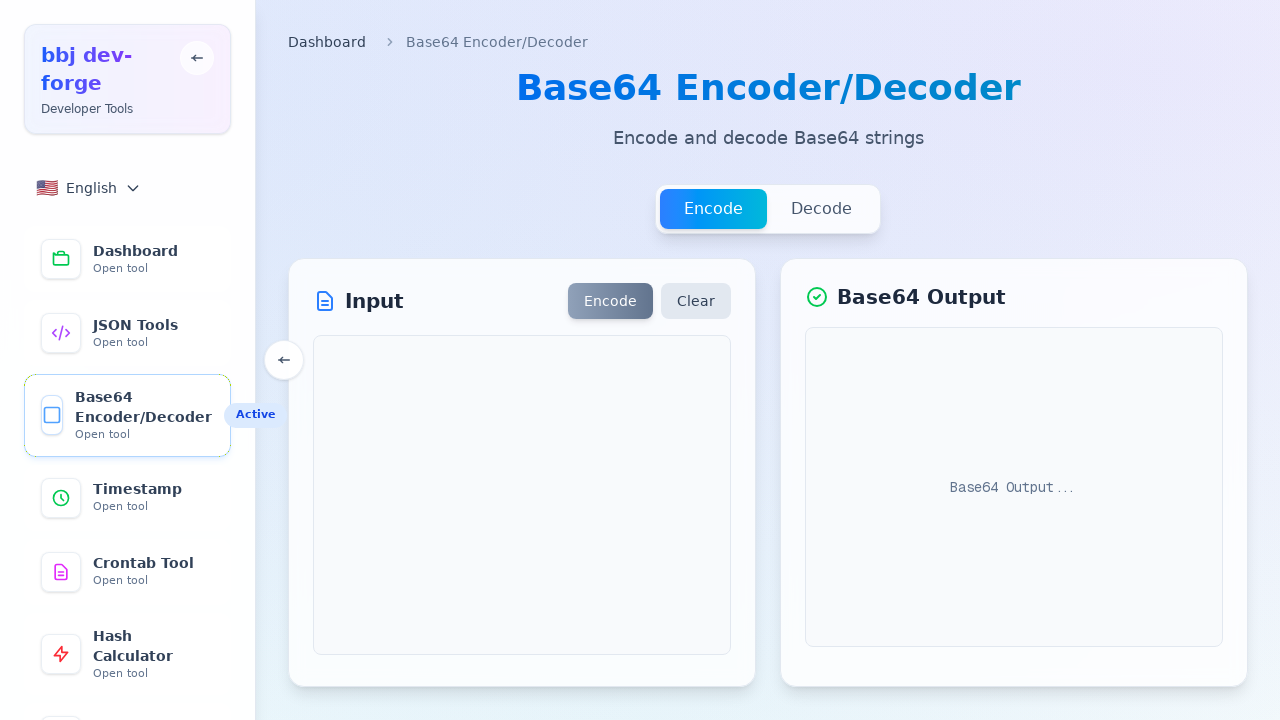

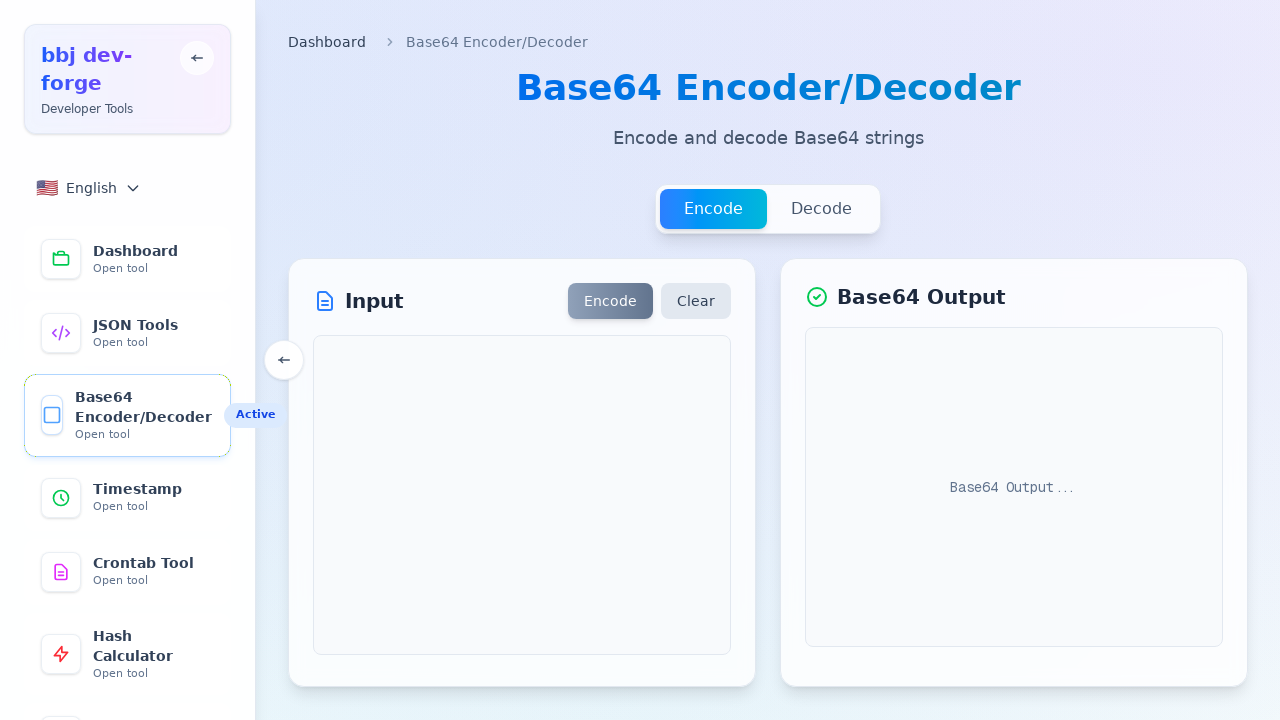